Tests DuckDuckGo search functionality by entering a search query and submitting it, then verifying the page title contains the expected search results indication.

Starting URL: https://duckduckgo.com

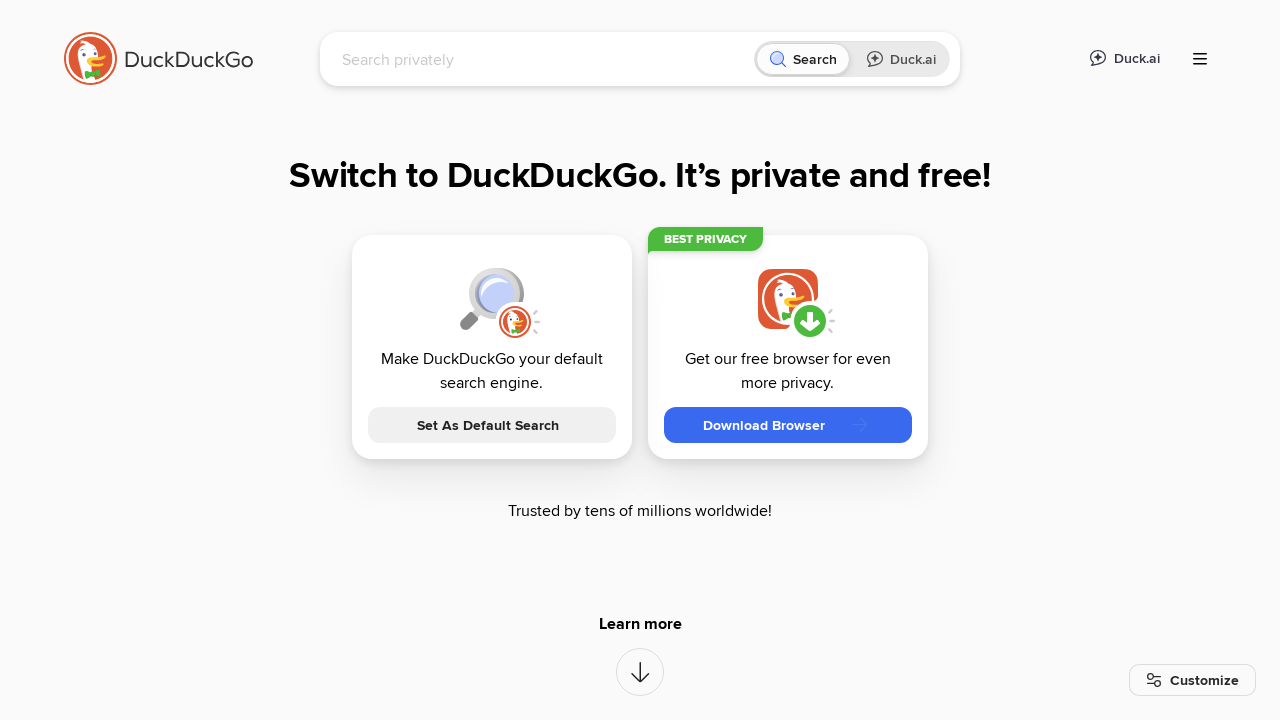

Clicked on the search input field at (544, 59) on [name="q"]
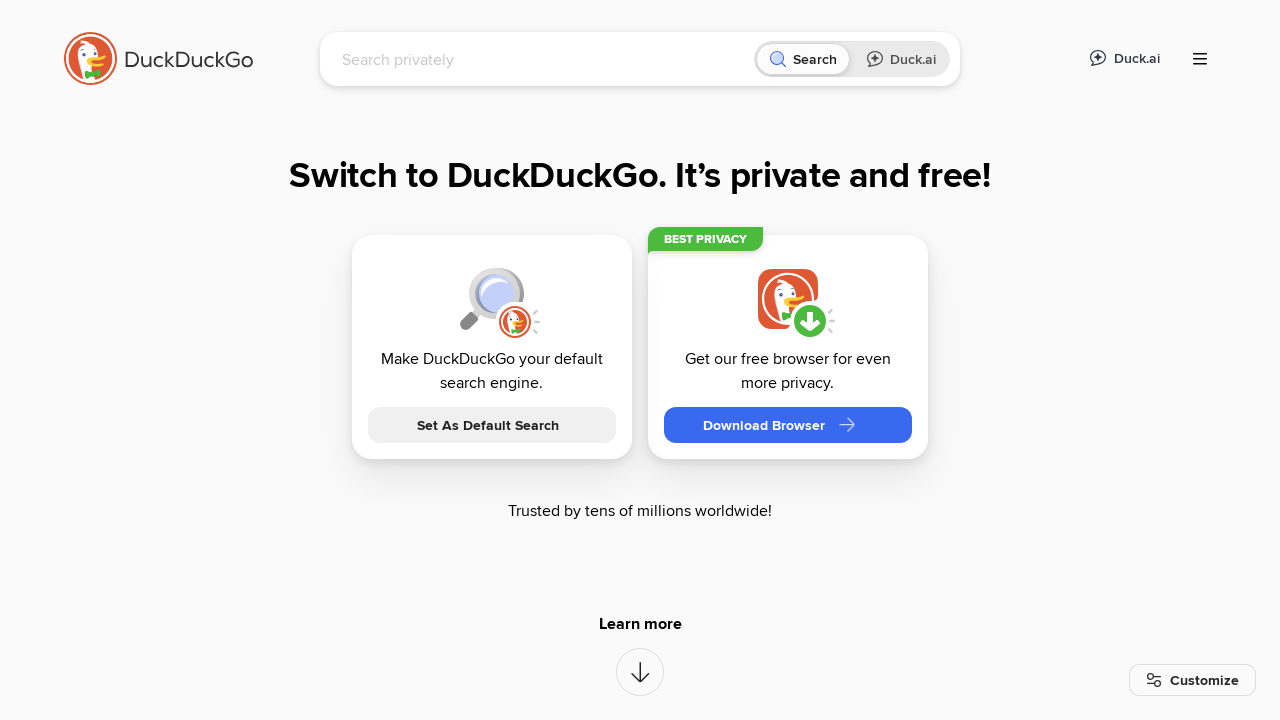

Typed 'LambdaTest' in the search field on [name="q"]
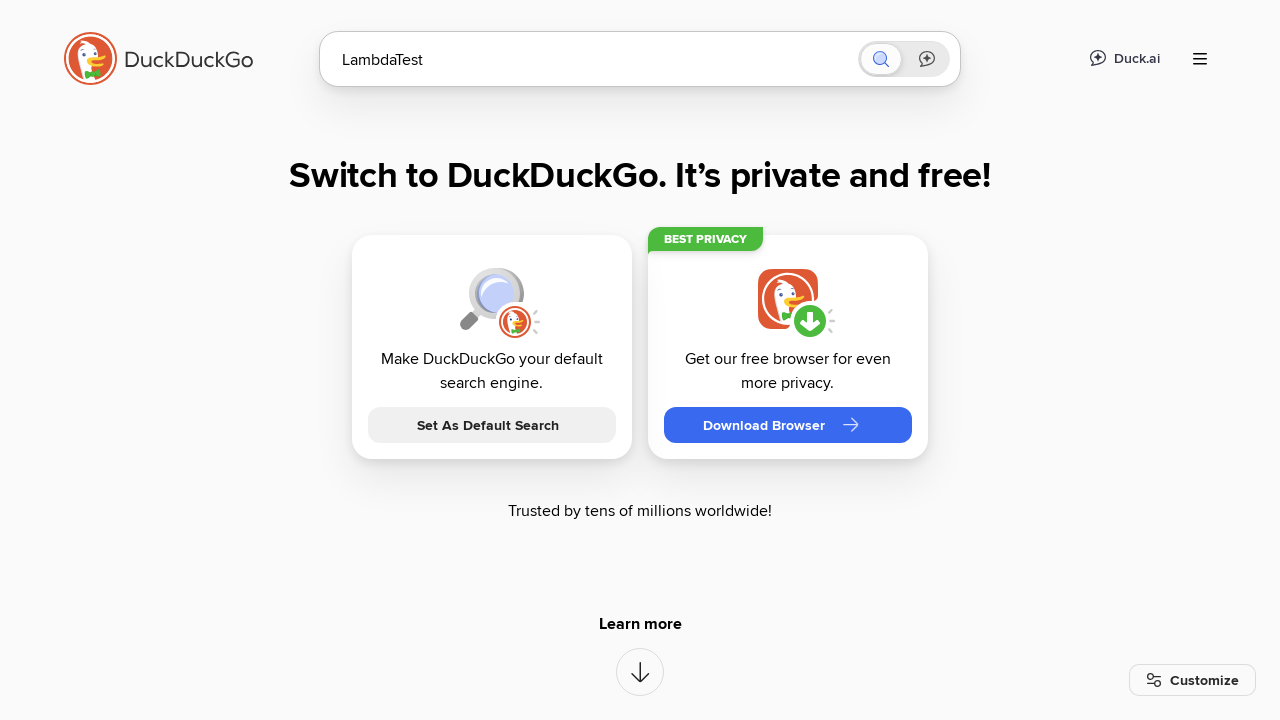

Pressed Enter to submit the search on [name="q"]
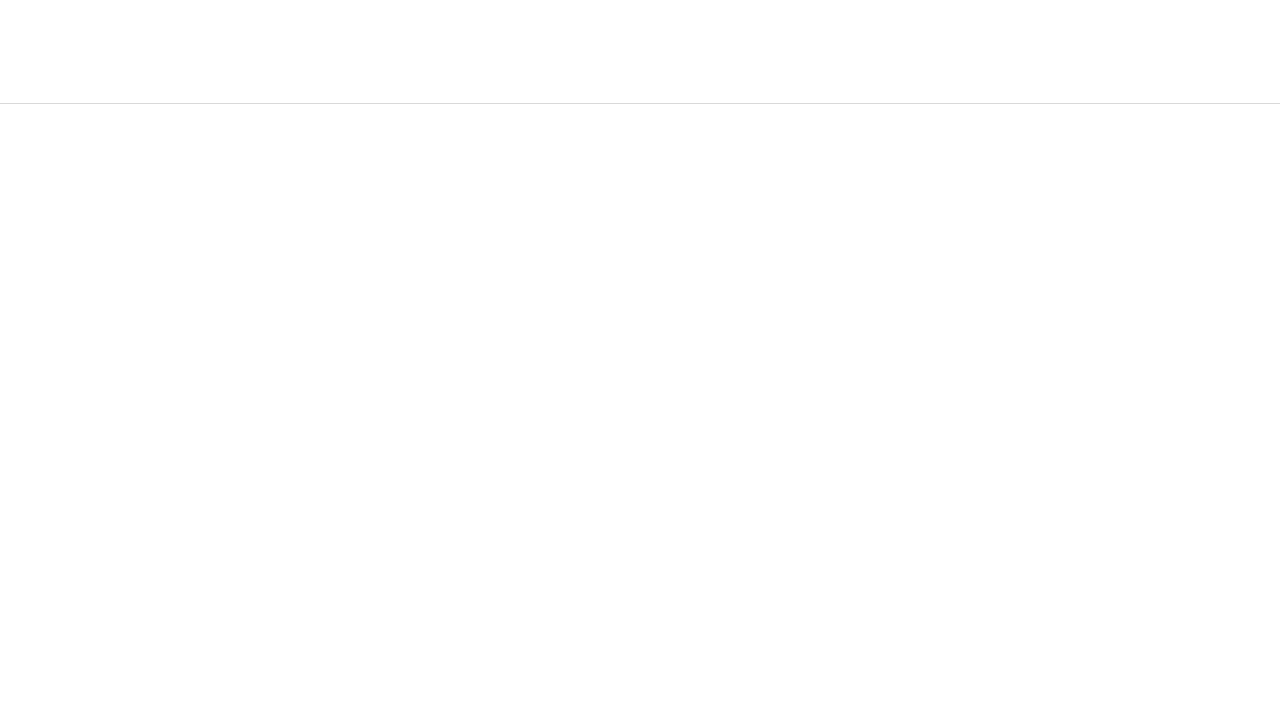

Waited for page to fully load
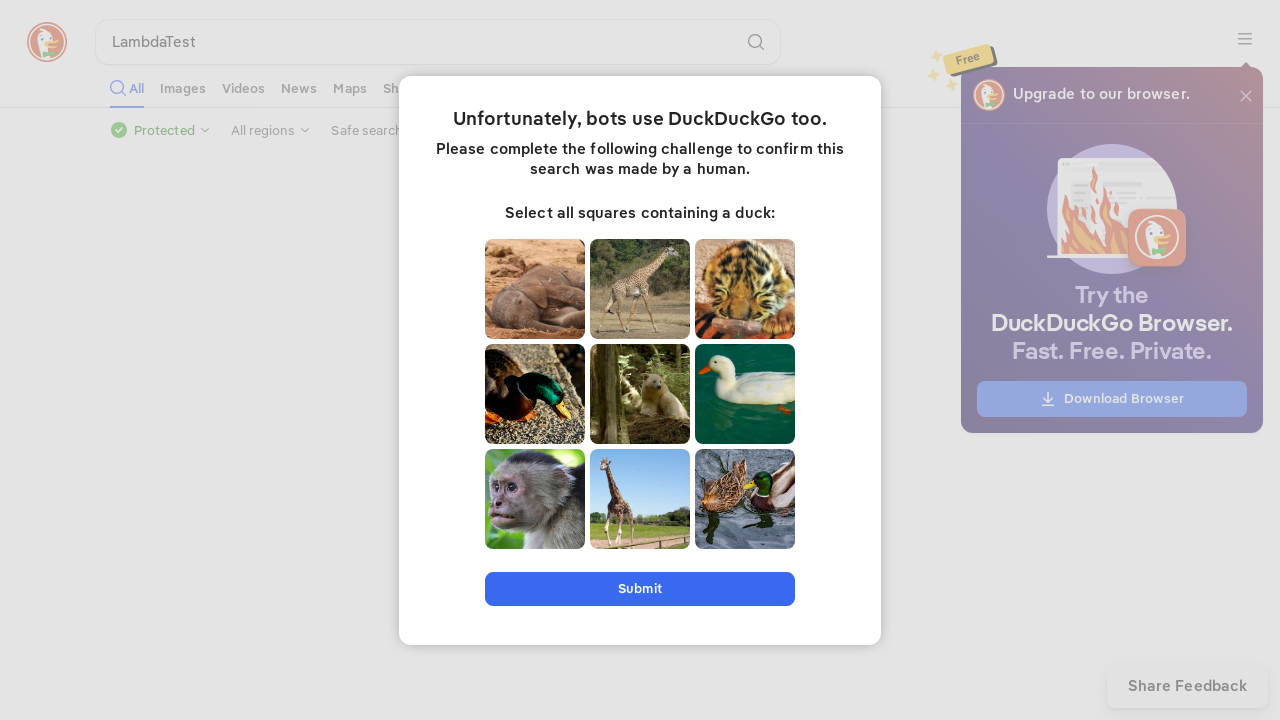

Retrieved page title: 'LambdaTest at DuckDuckGo'
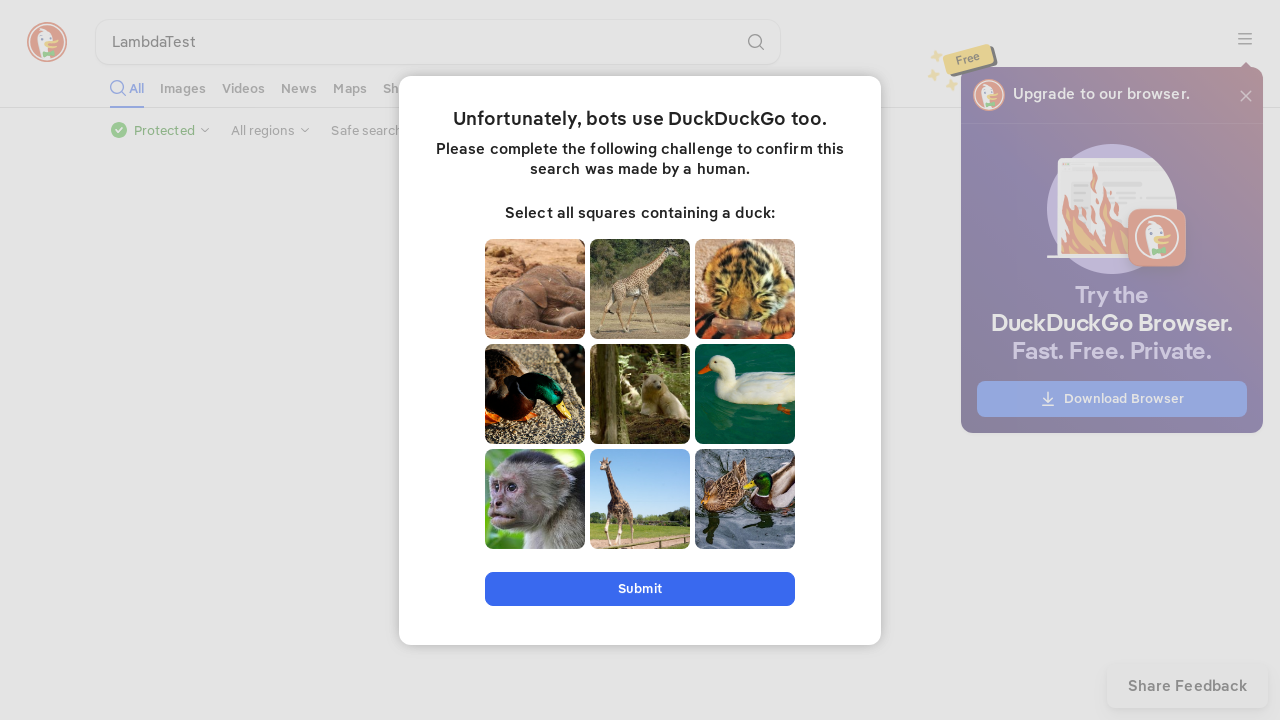

Verified page title matches expected search results
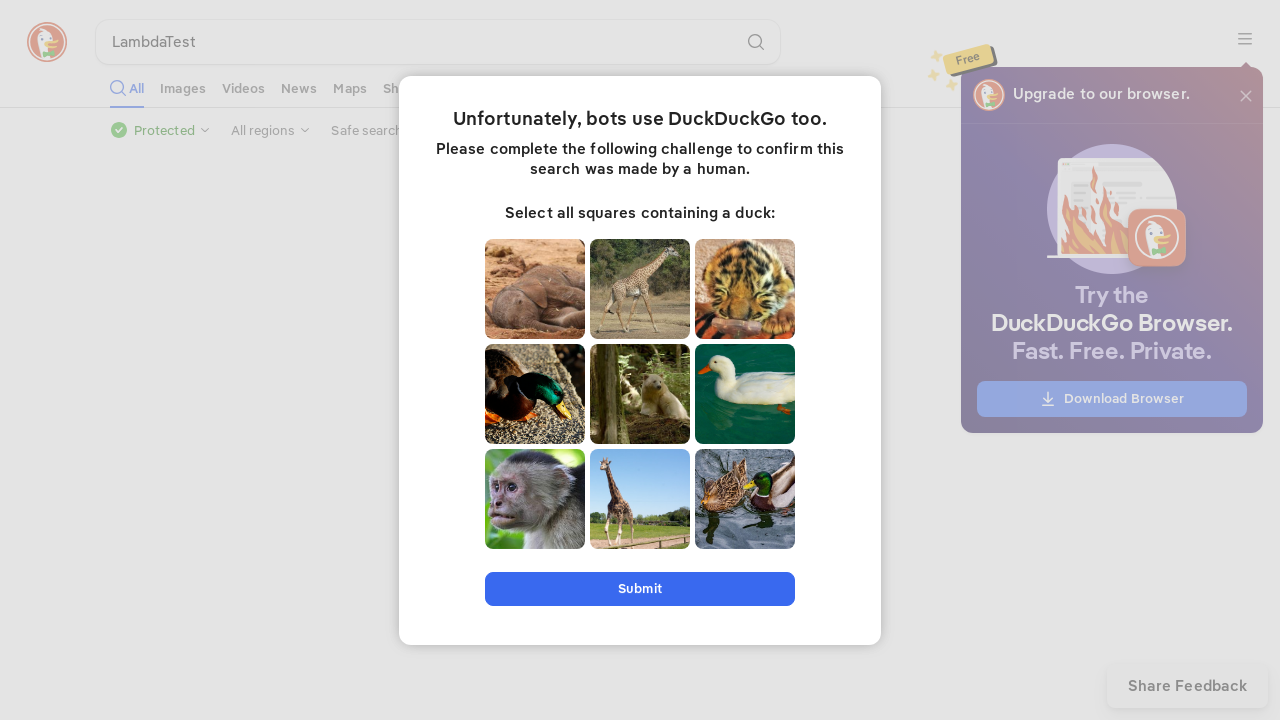

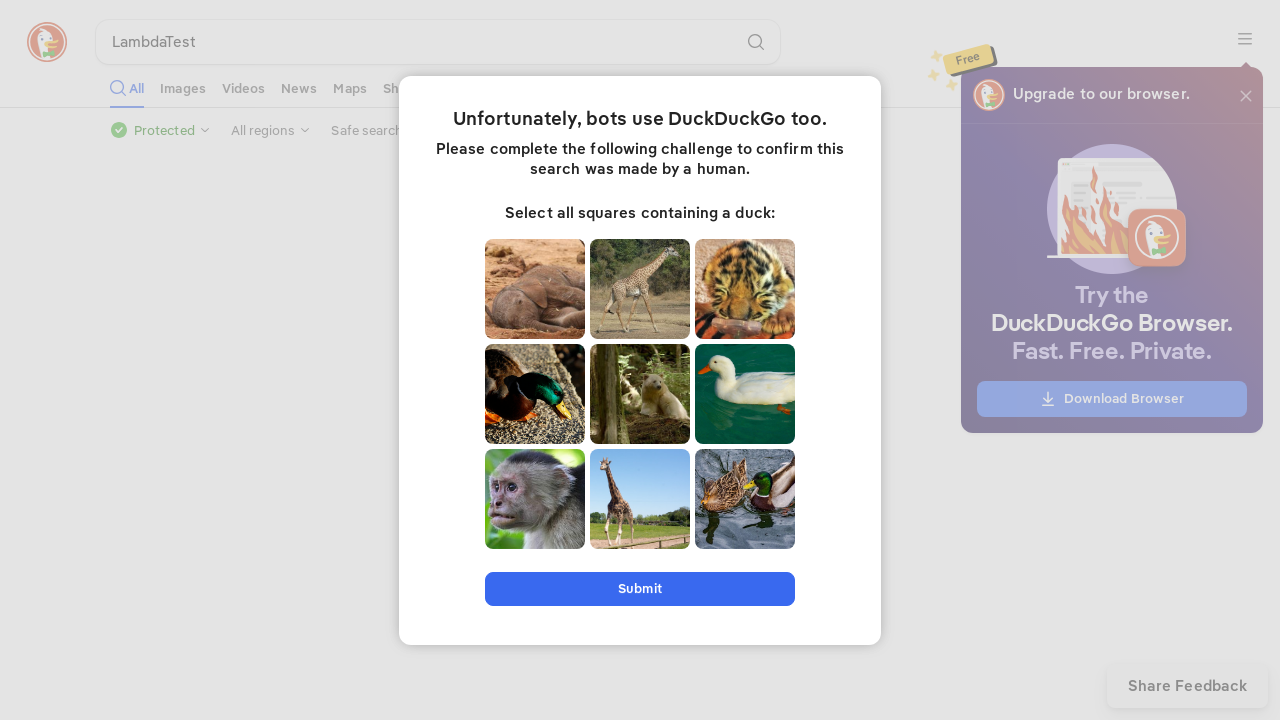